Tests multi-select dropdown functionality by selecting options using visible text, index, and value methods, then deselecting an option by index.

Starting URL: https://v1.training-support.net/selenium/selects

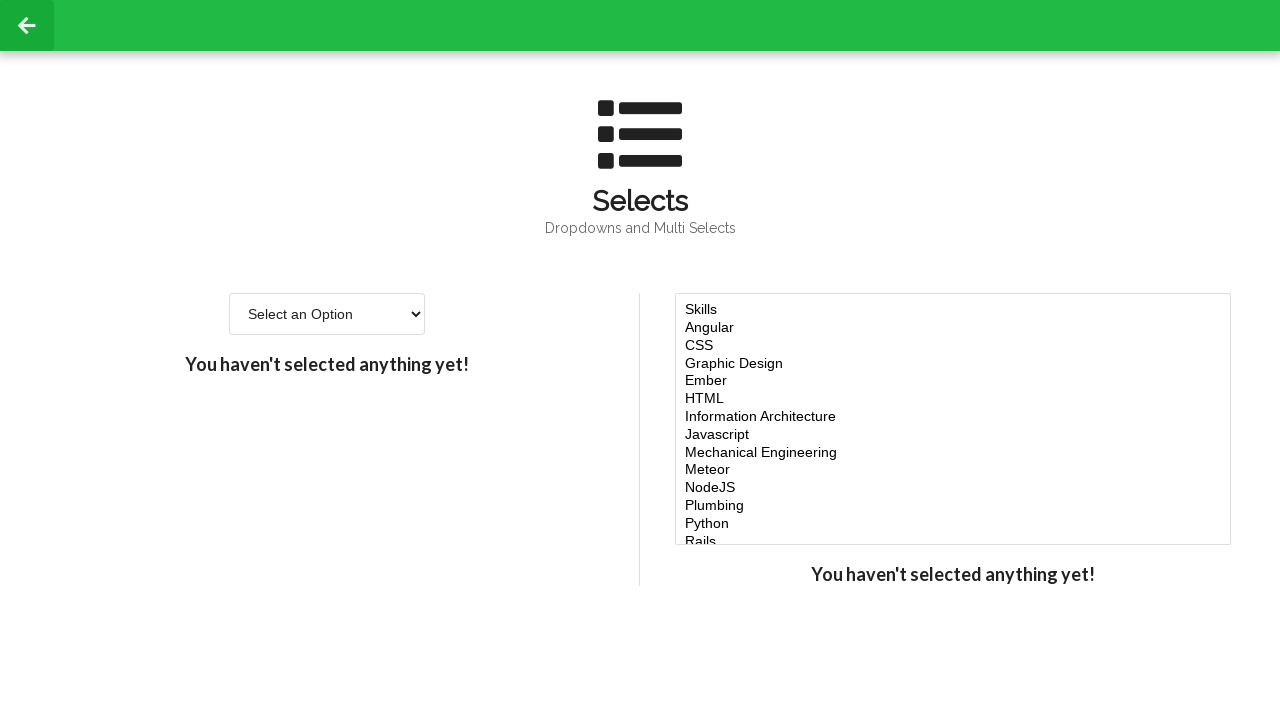

Waited for multiselect element to be present
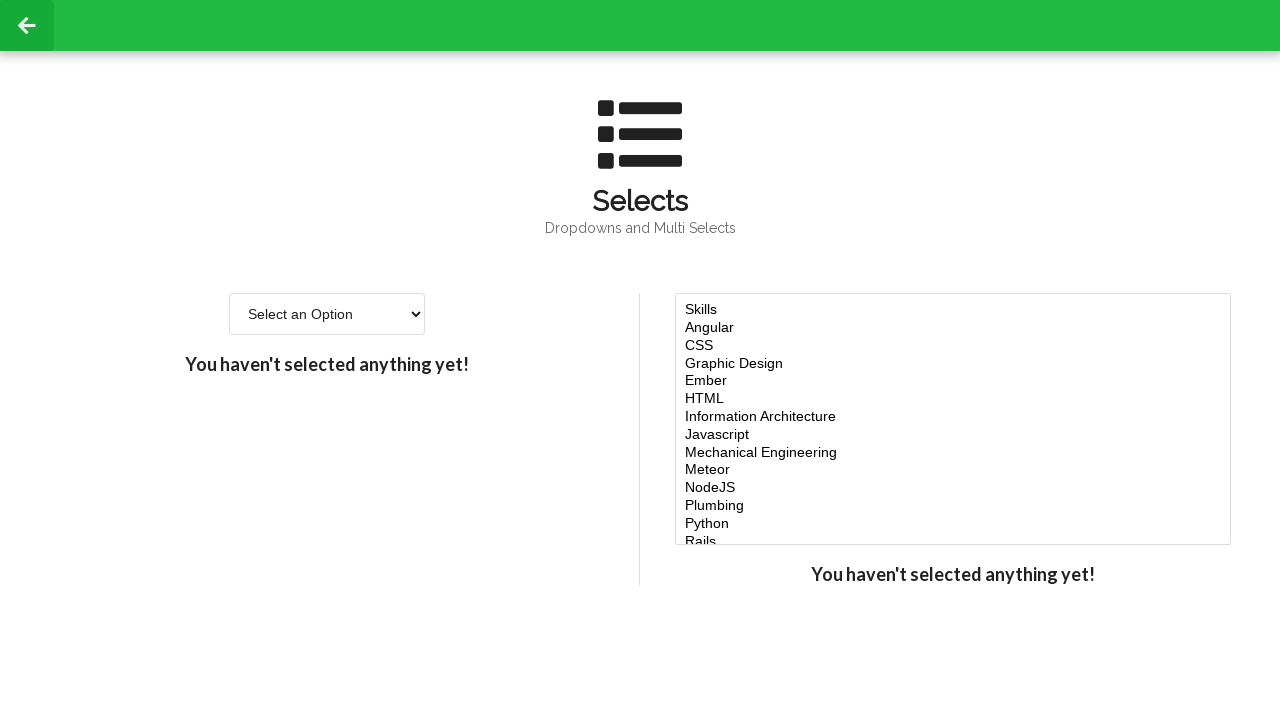

Selected 'Javascript' option by visible text on #multi-select
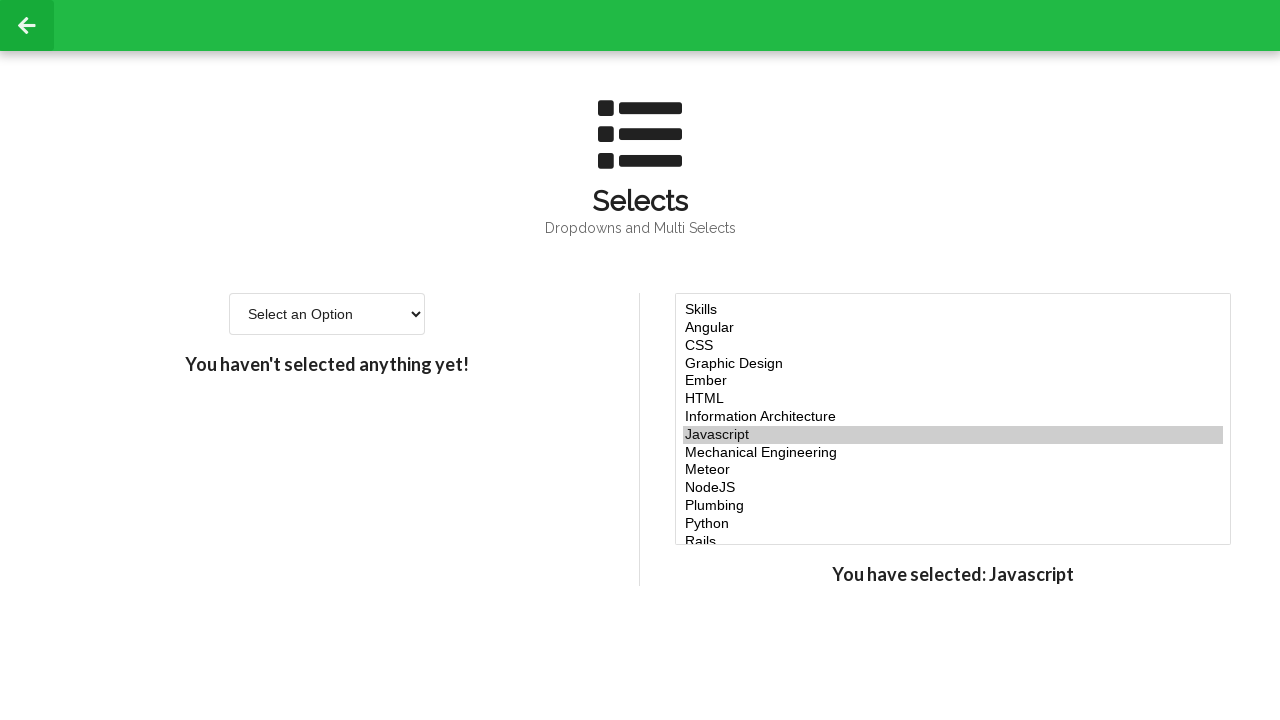

Selected 4th and 5th options by index on #multi-select
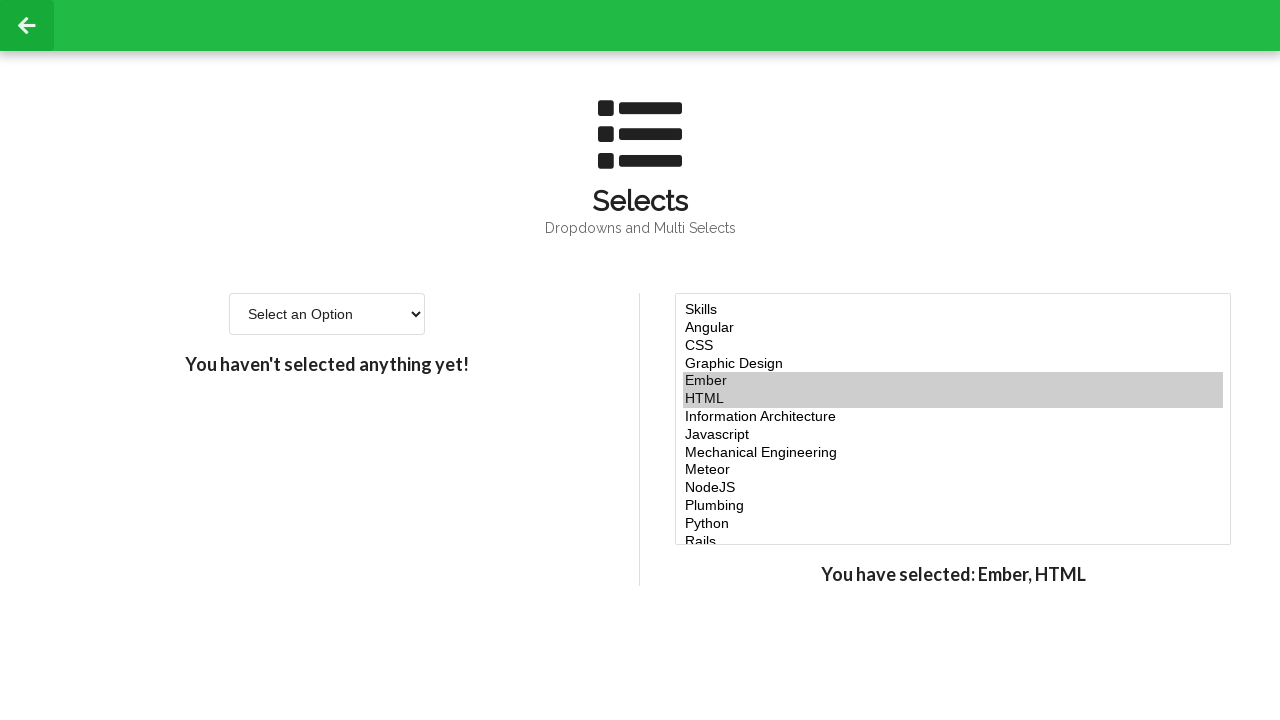

Selected 'NodeJS' option by value on #multi-select
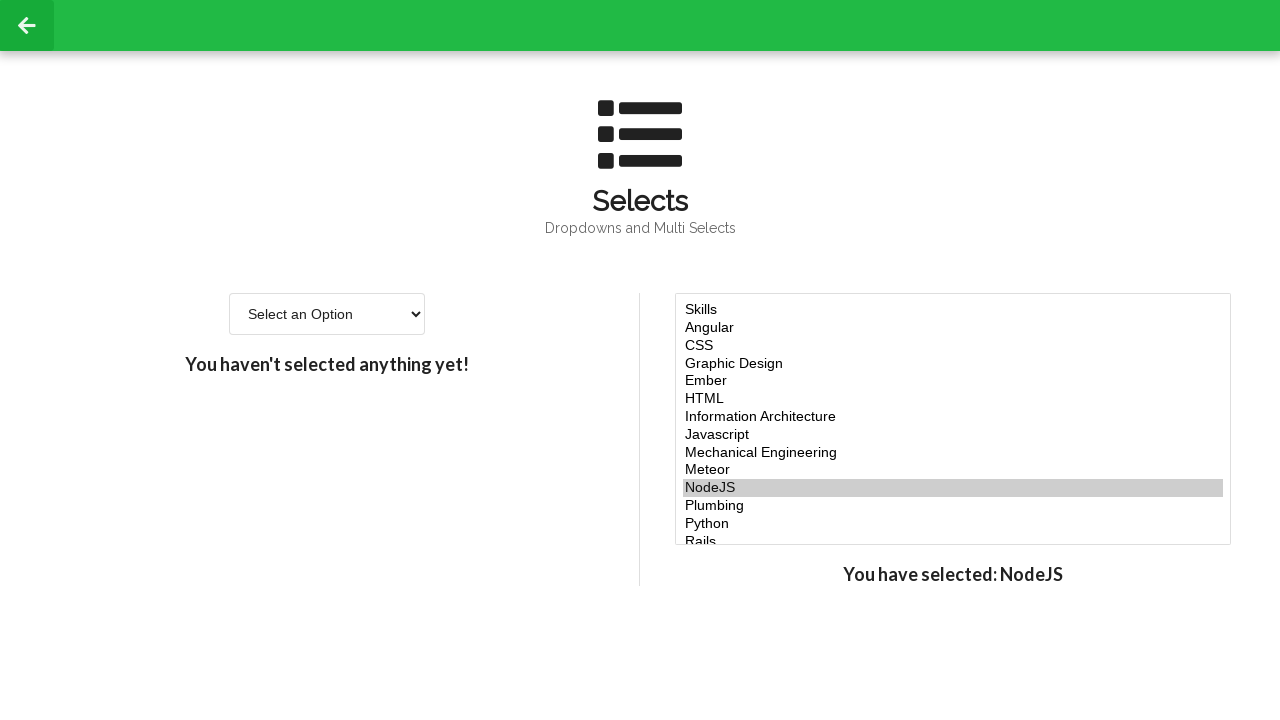

Deselected option at index 7 (Javascript) using evaluate
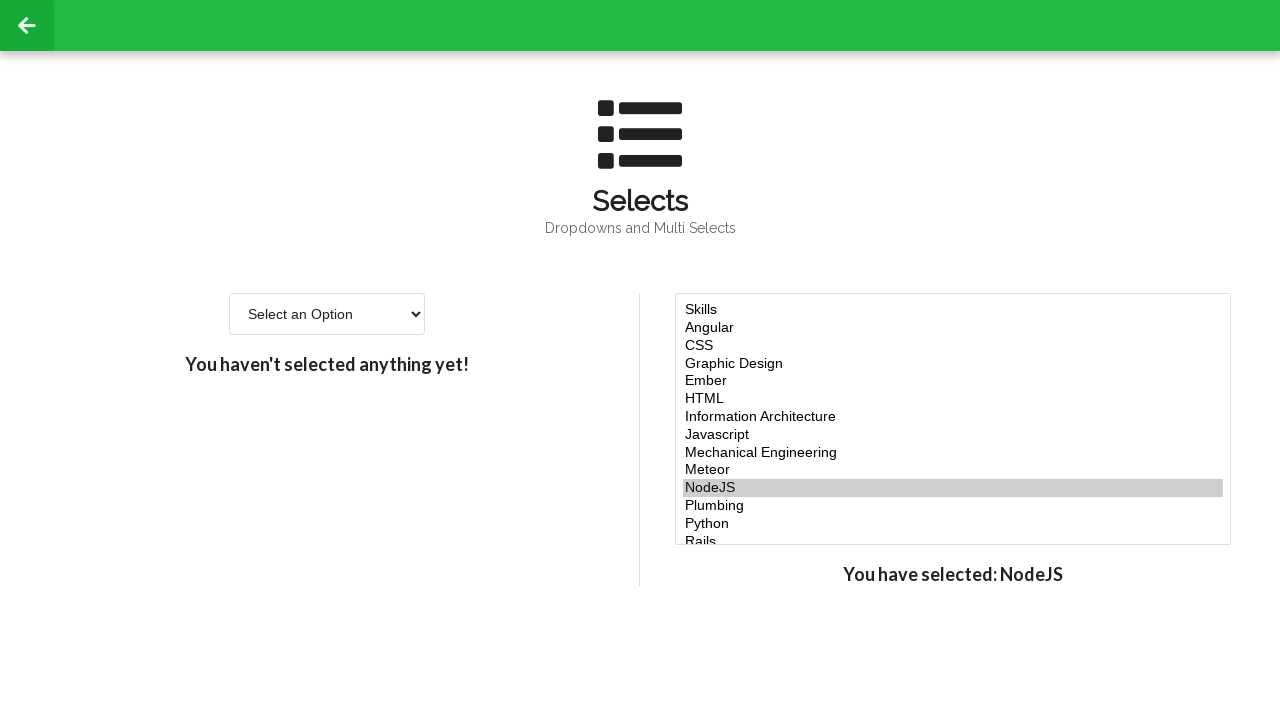

Verified multiselect element still present after deselection
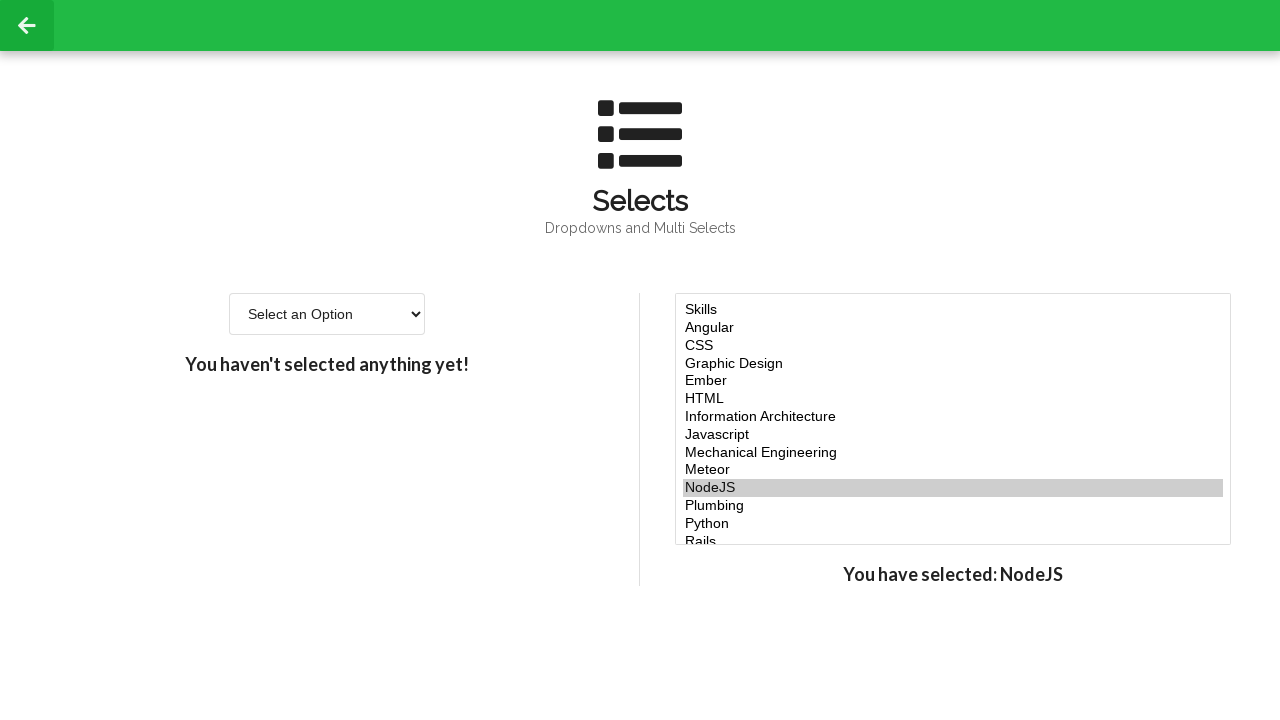

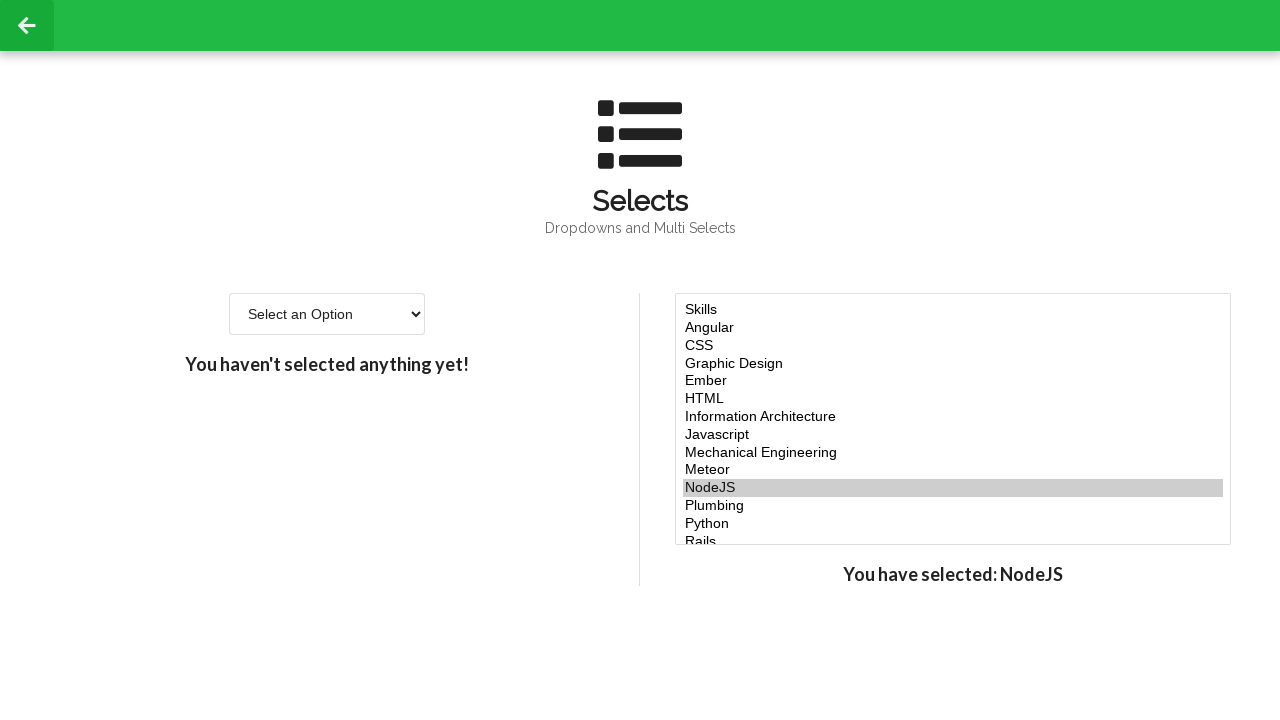